Tests double-click functionality by double-clicking a button and verifying the resulting text message is displayed

Starting URL: https://automationfc.github.io/basic-form/index.html

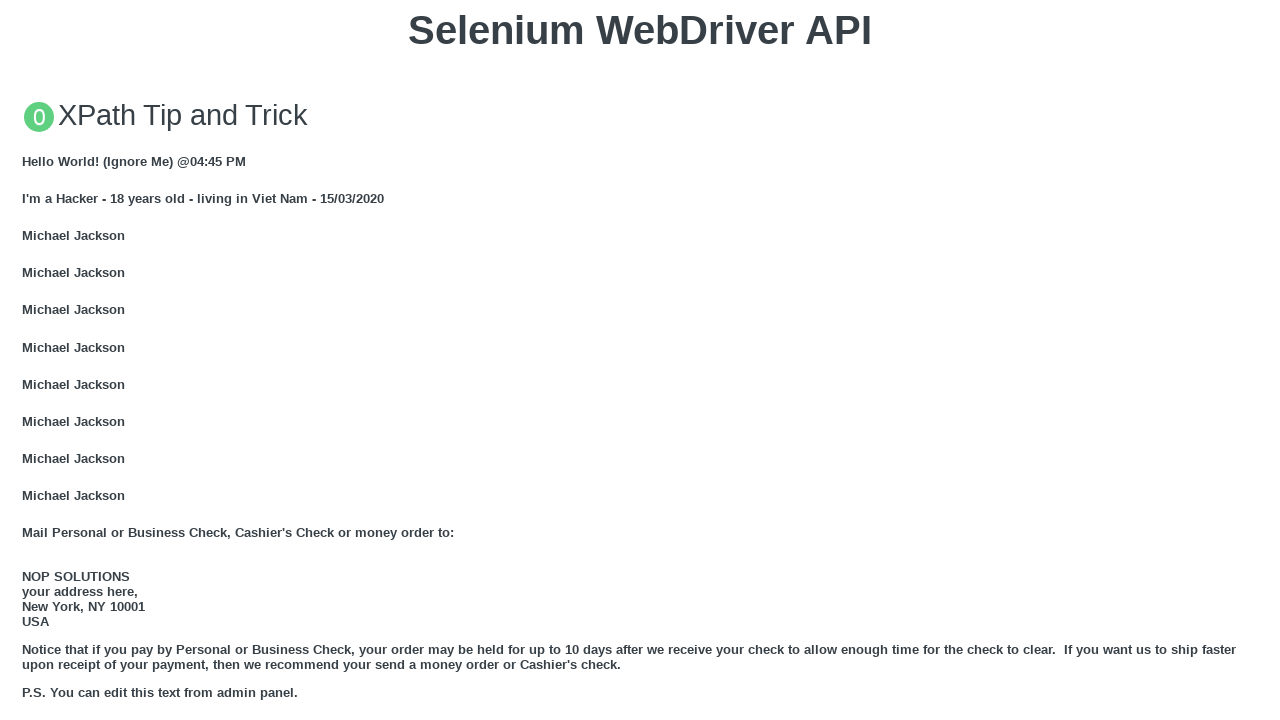

Double click button became visible and ready
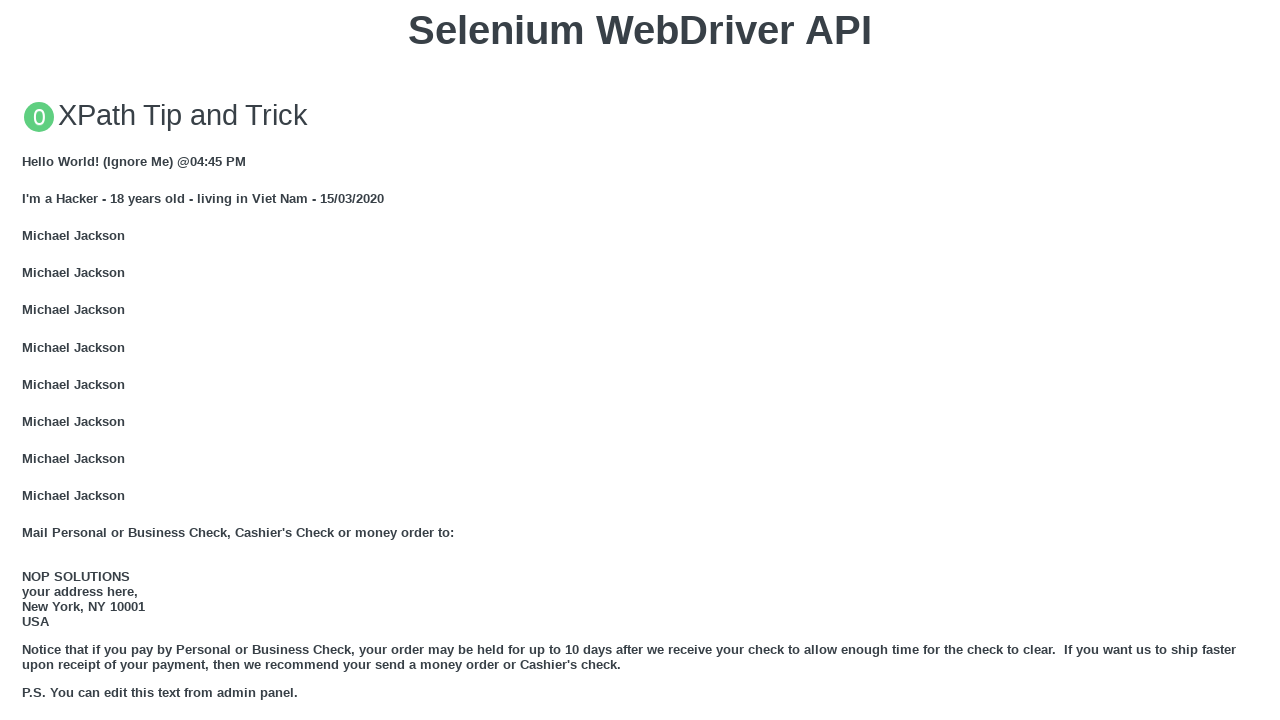

Scrolled double click button into view
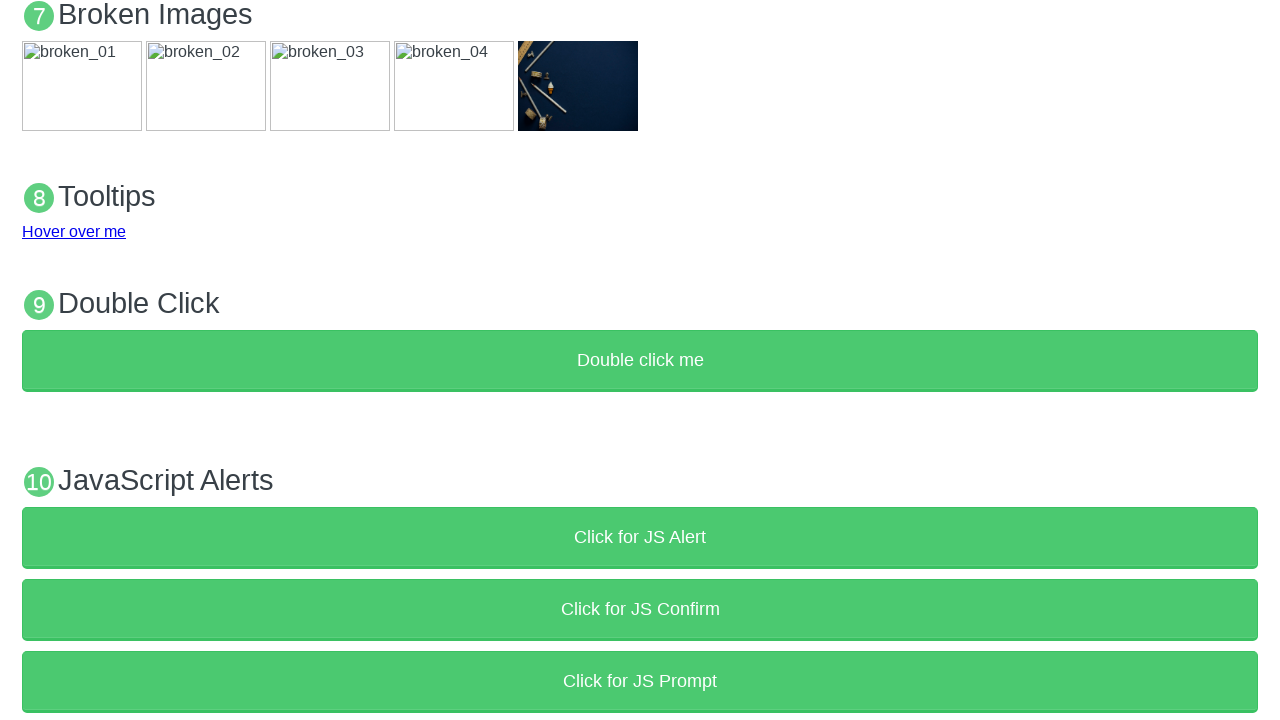

Double-clicked the button at (640, 361) on xpath=//button[text()='Double click me']
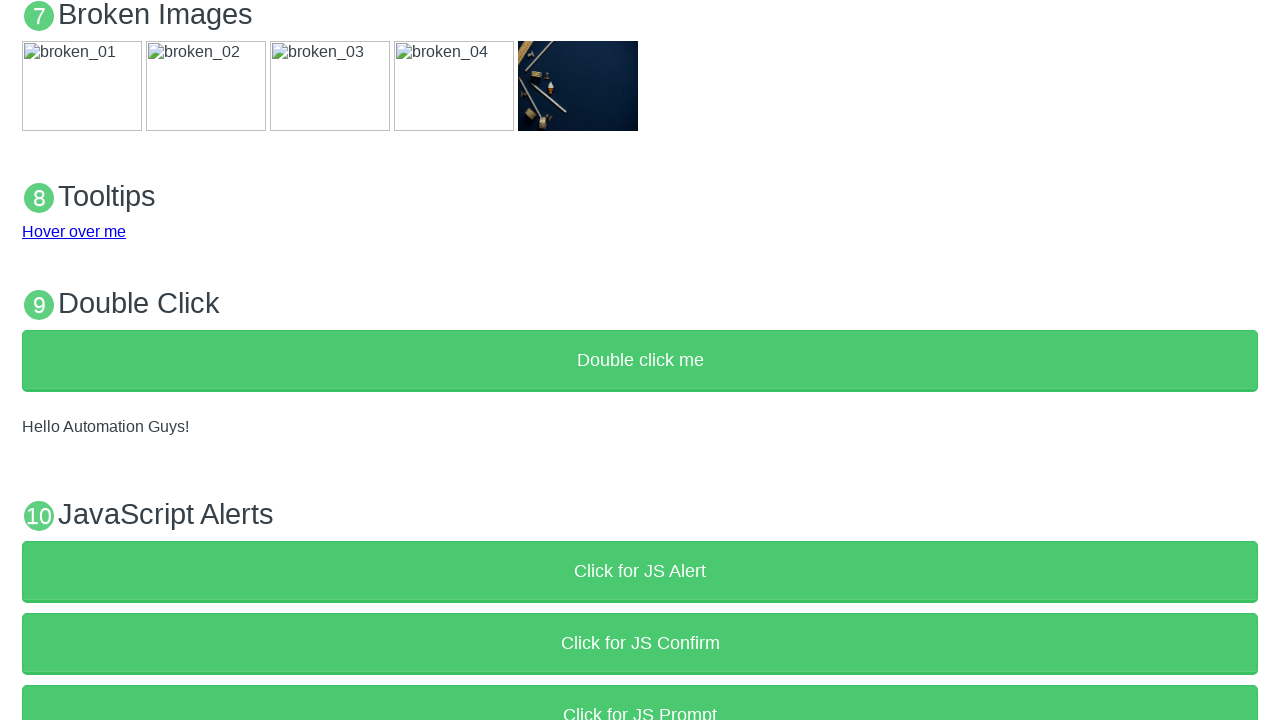

Result text element appeared on the page
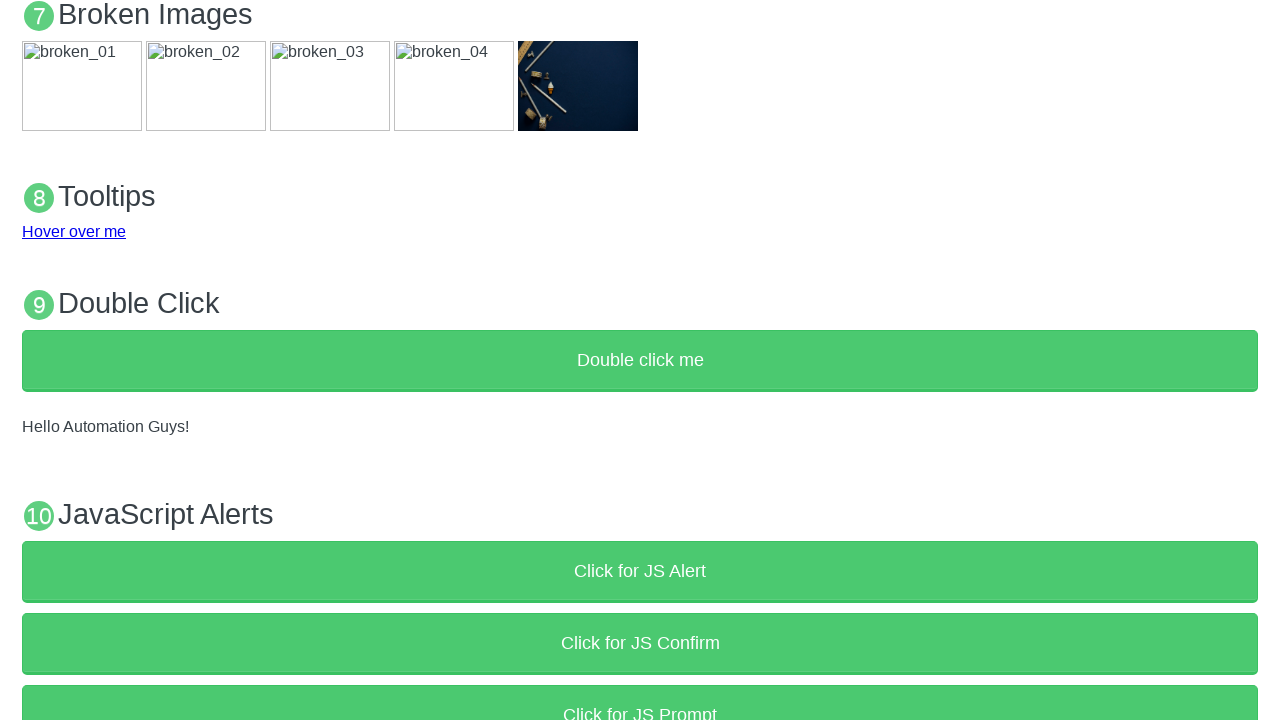

Verified result text is 'Hello Automation Guys!'
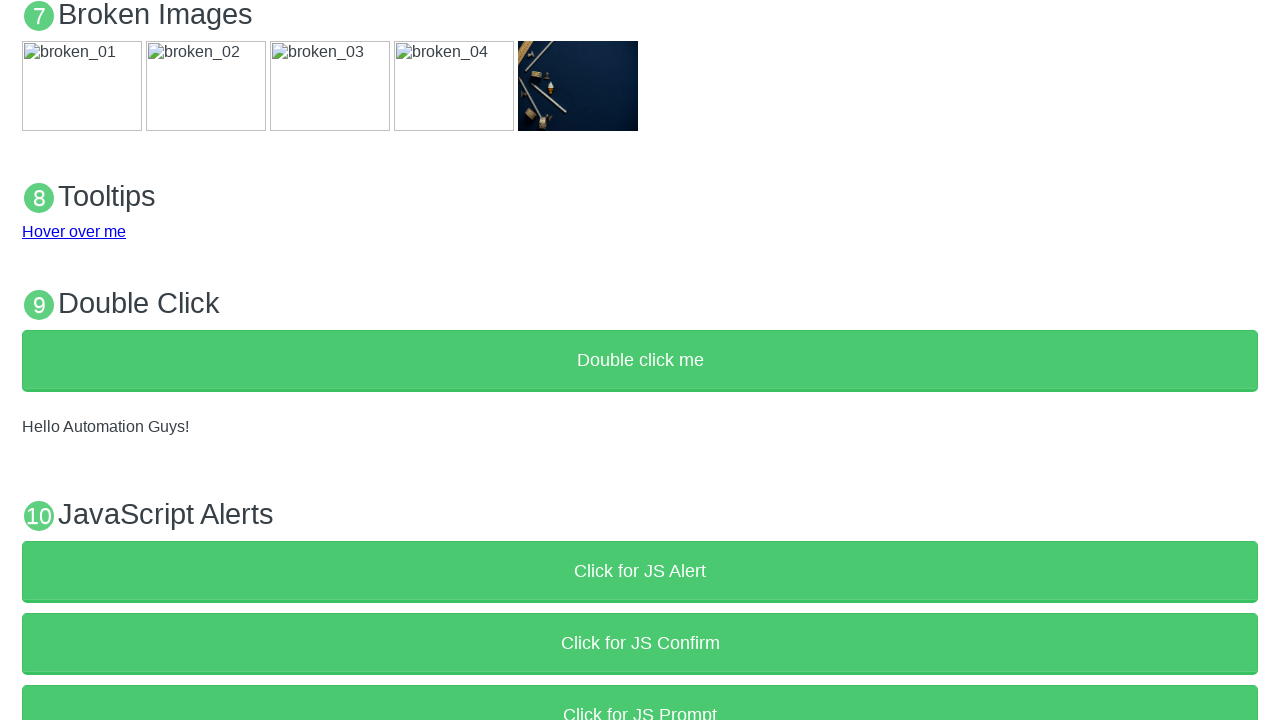

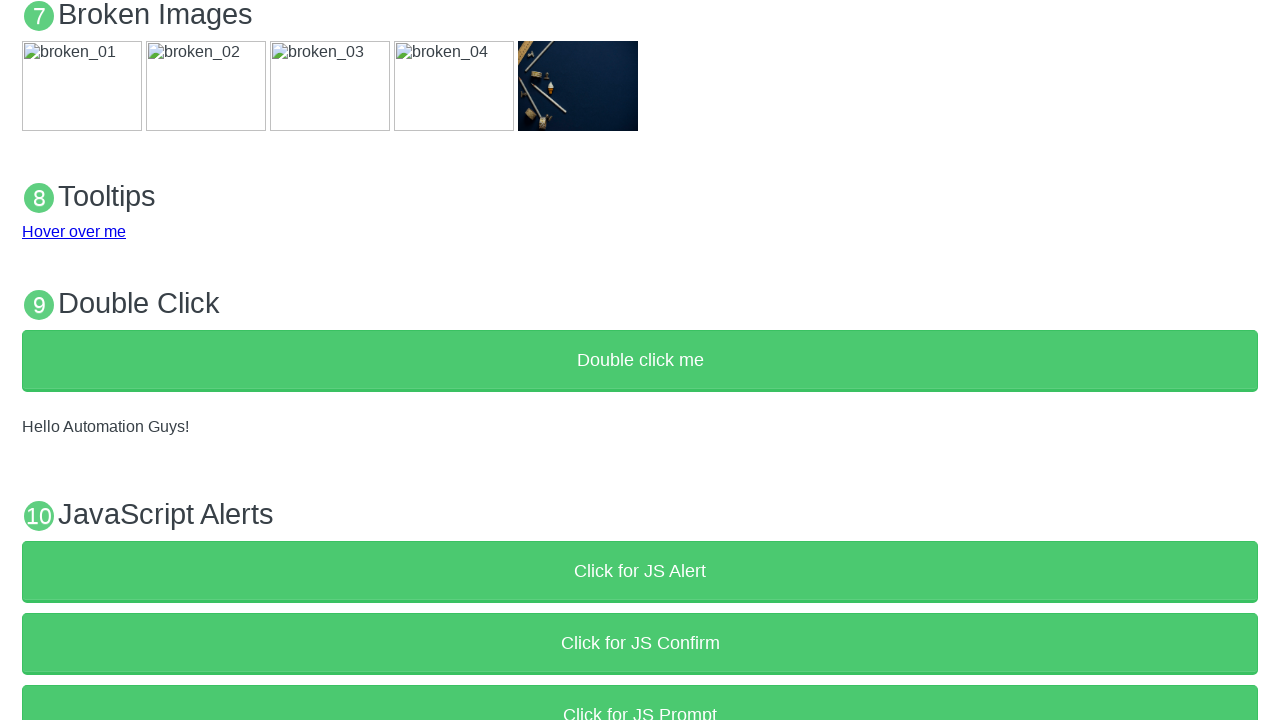